Clicks on the "Selenide examples" link and verifies it navigates to the GitHub organization page

Starting URL: https://selenide.org/quick-start.html

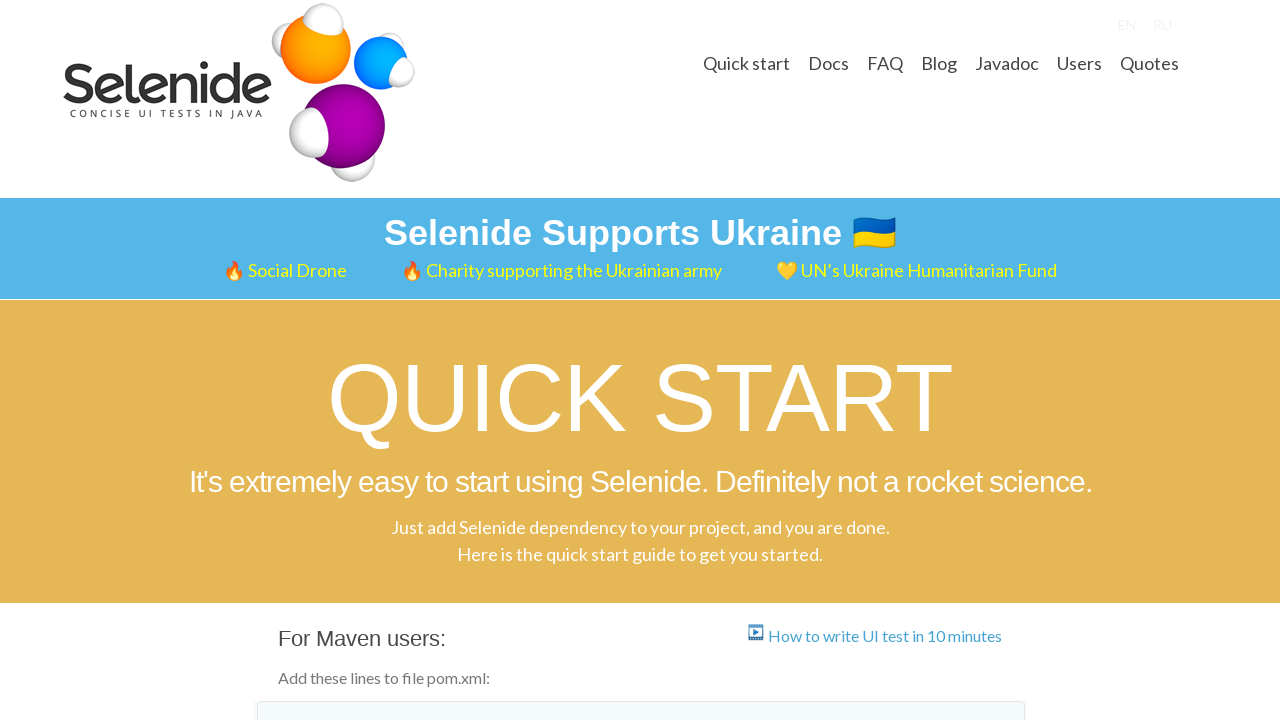

Located 'Selenide examples' link on the page
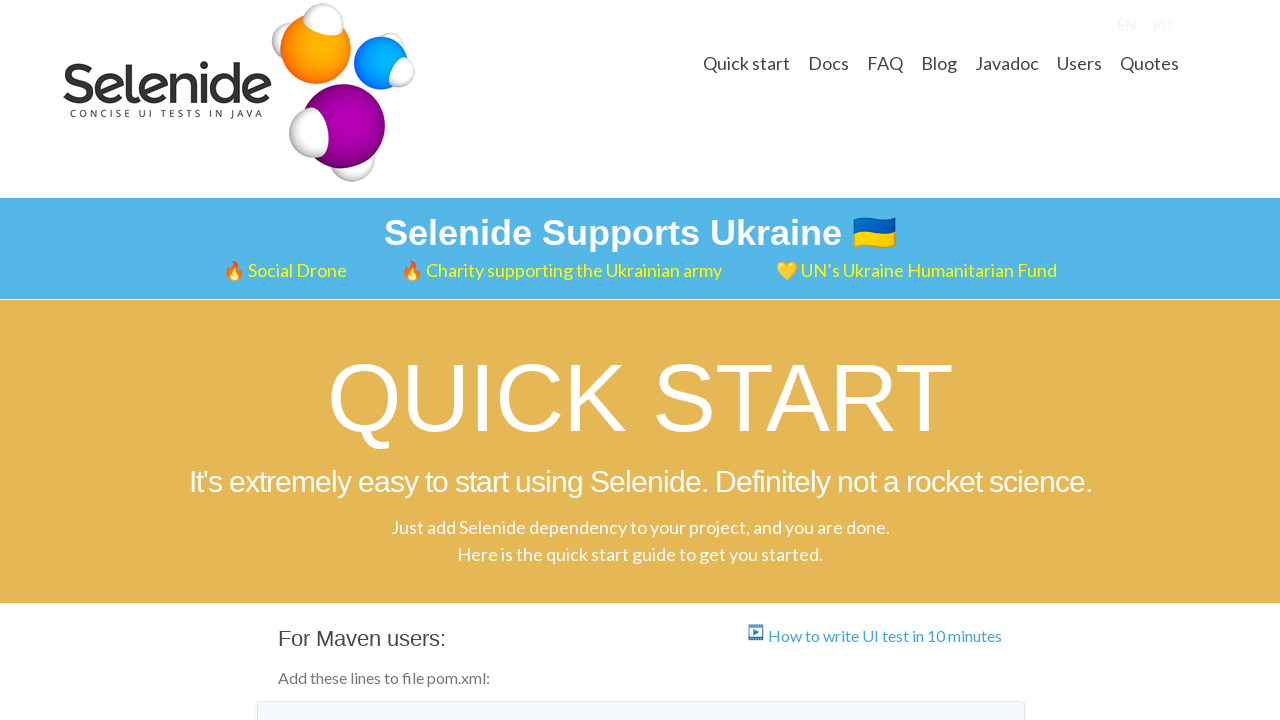

Verified link href points to GitHub Selenide examples organization
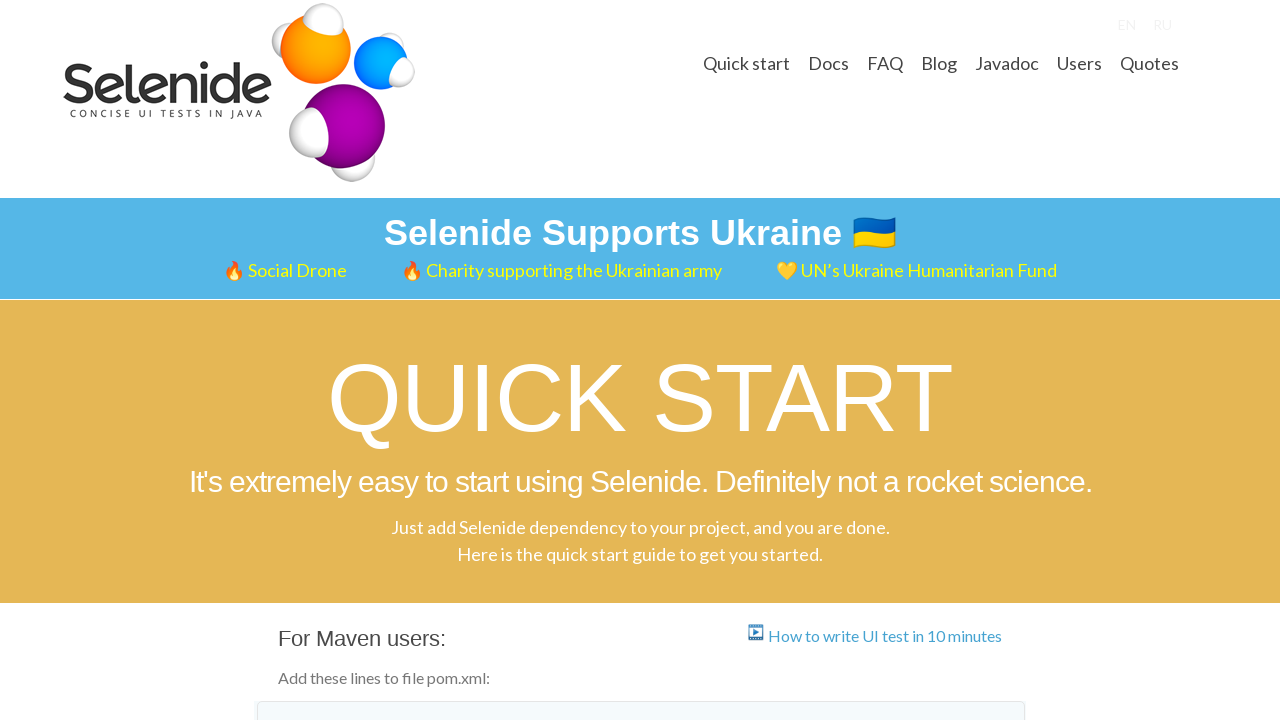

Clicked 'Selenide examples' link via JavaScript
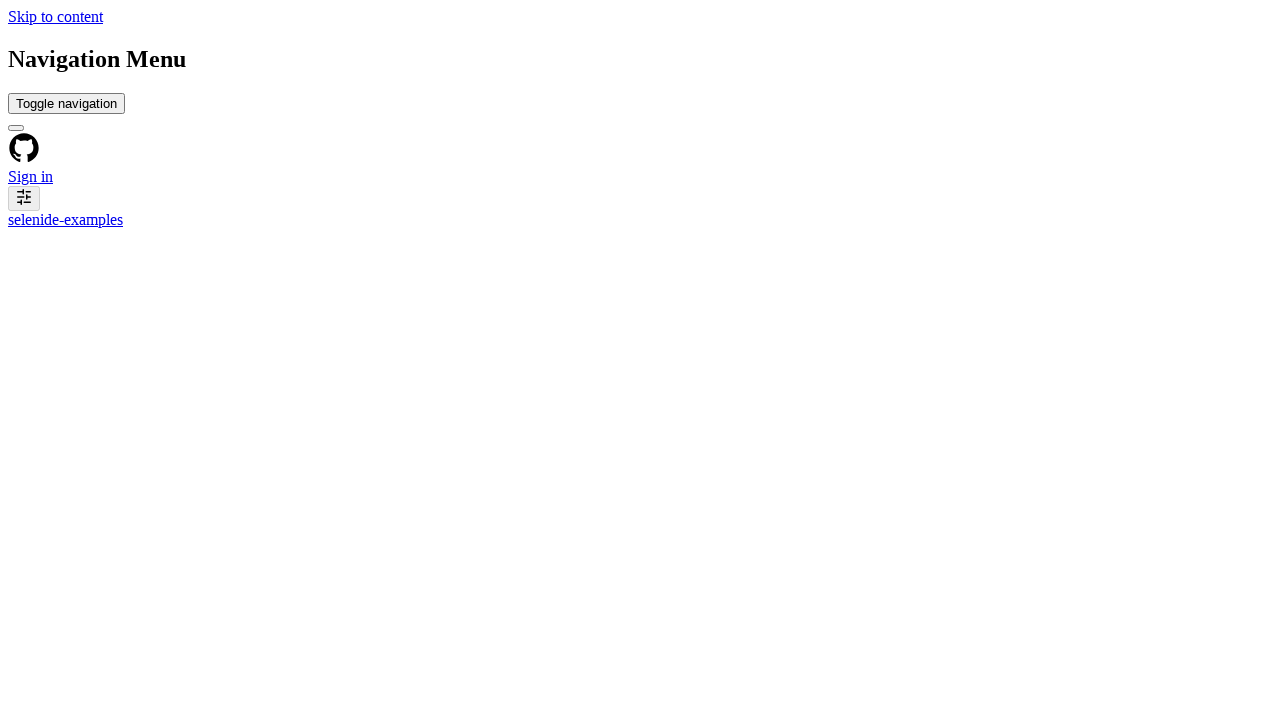

GitHub organization page loaded, organization header visible
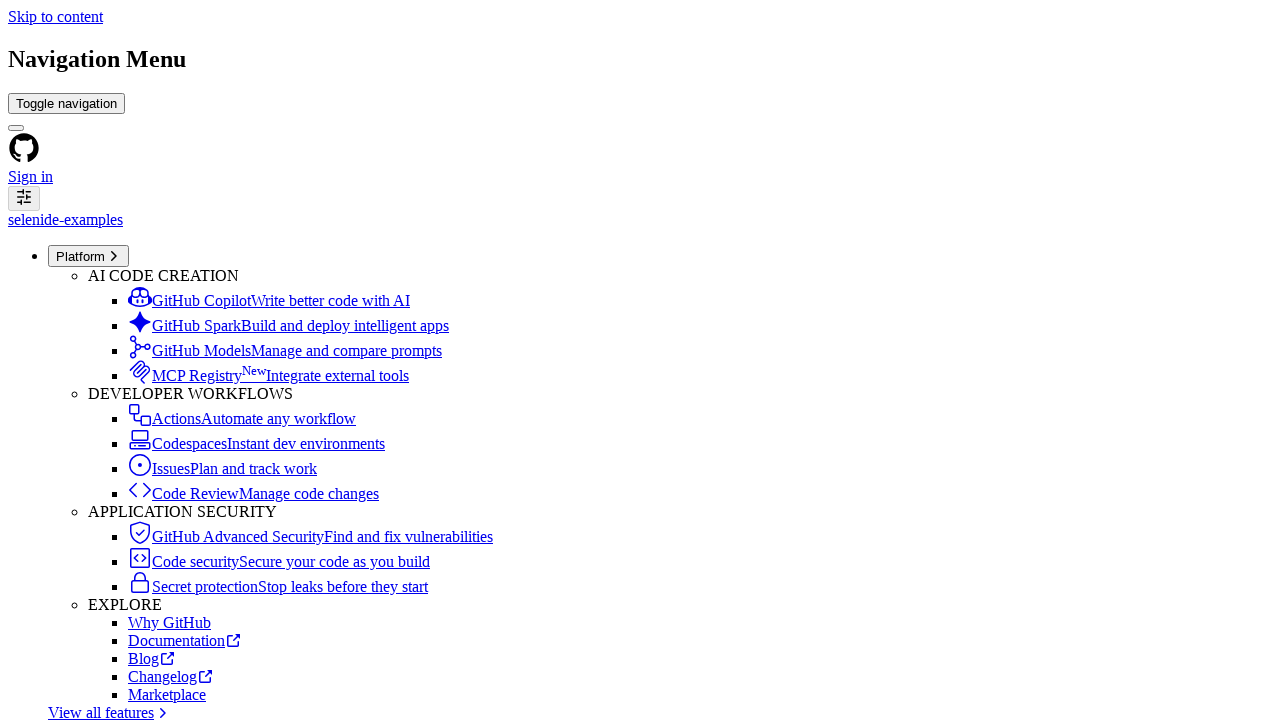

Verified page displays 'Selenide examples' organization name
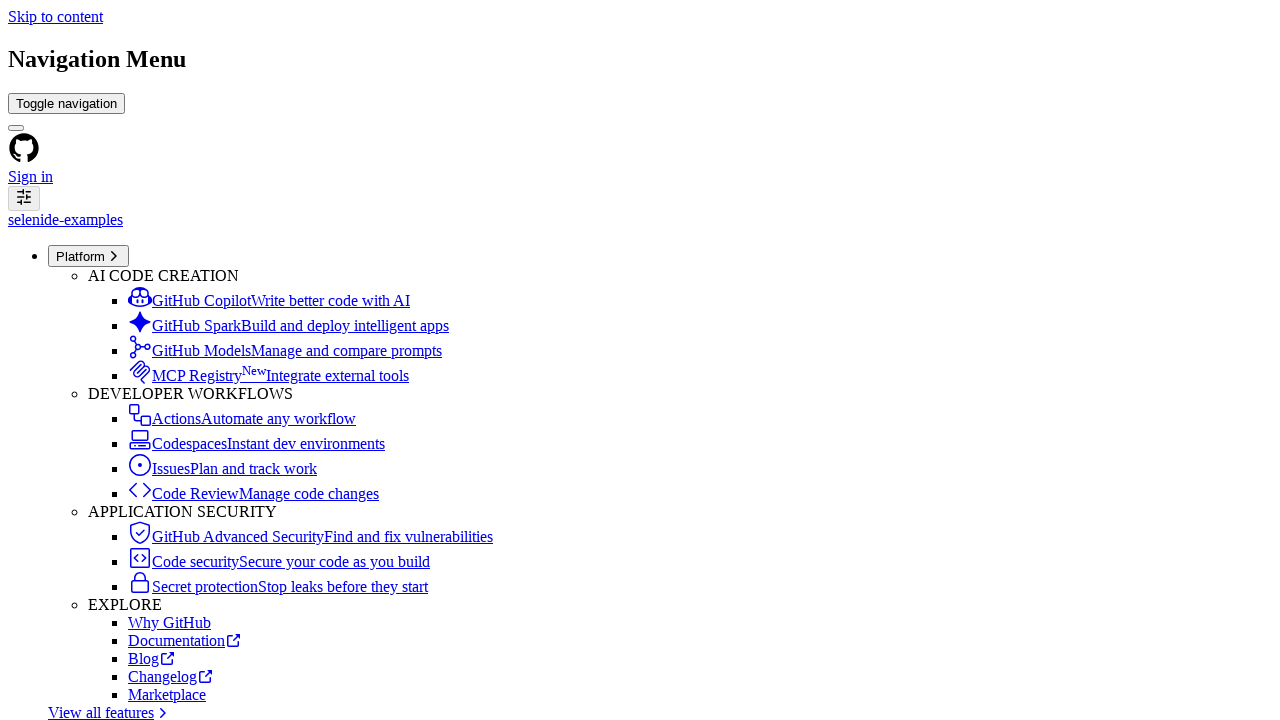

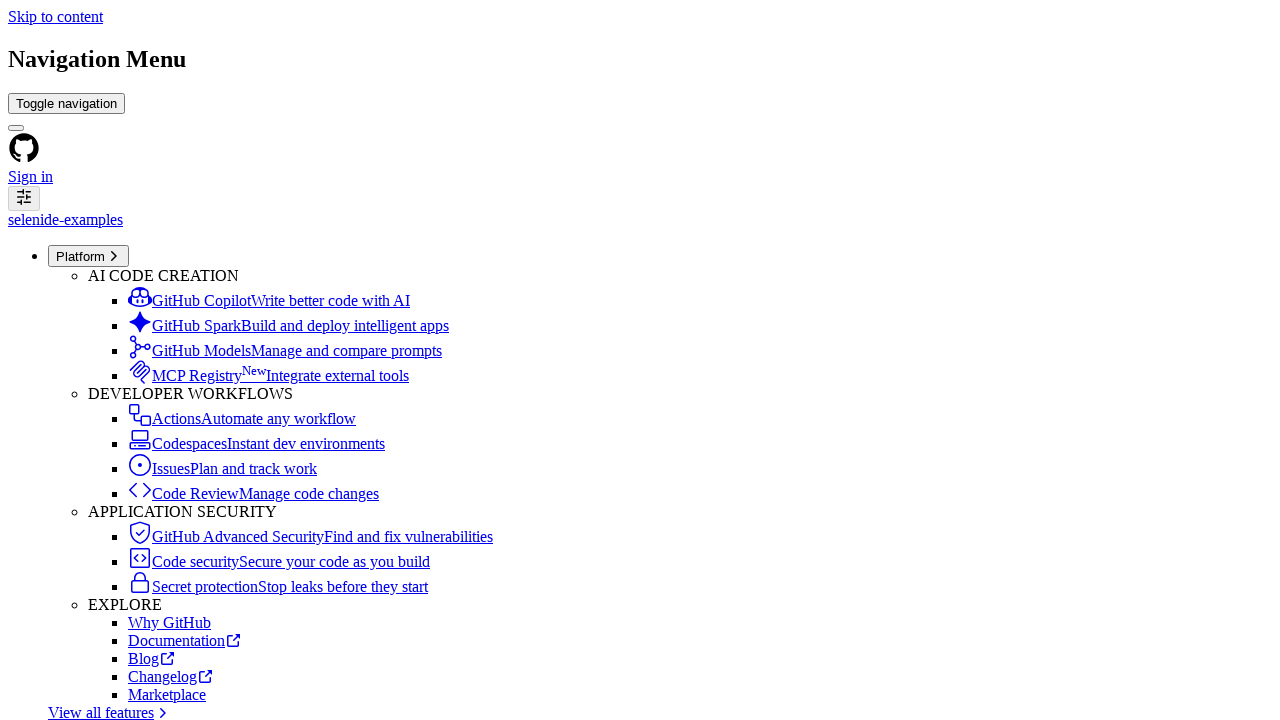